Tests checkbox functionality by navigating to the Checkboxes page and unchecking a checked checkbox

Starting URL: https://practice.cydeo.com

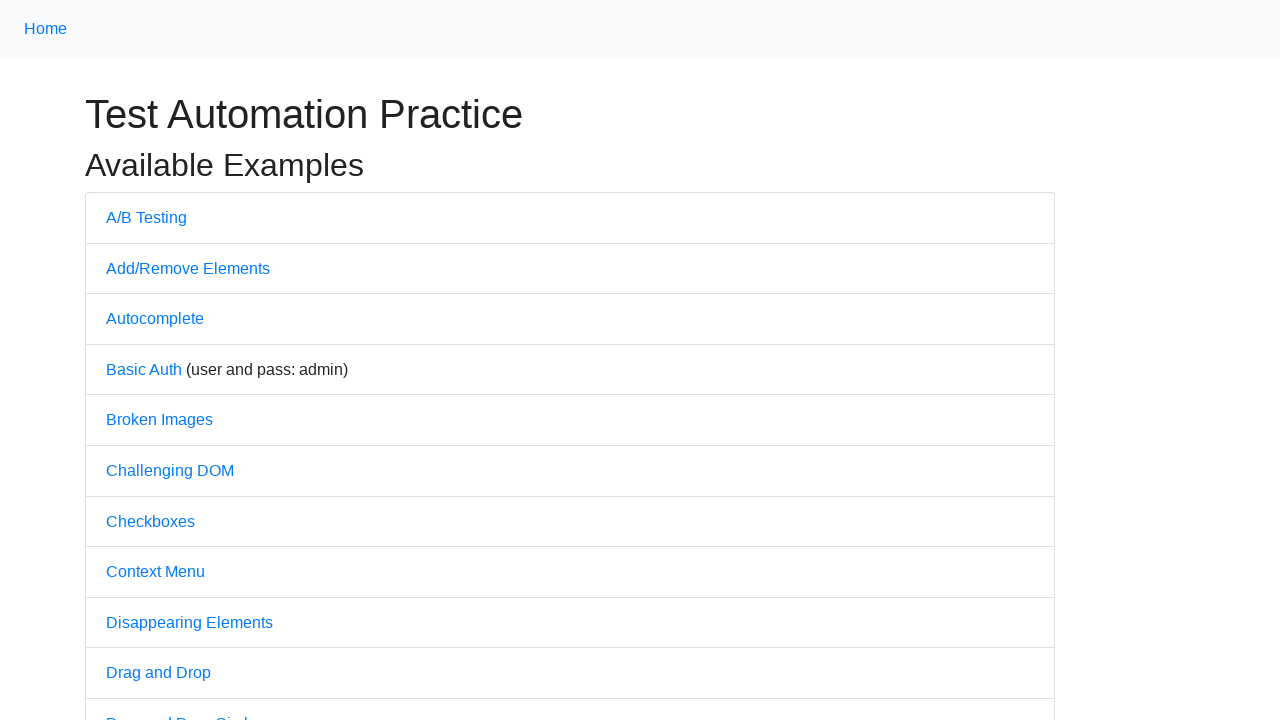

Clicked on Checkboxes link to navigate to checkboxes page at (150, 521) on internal:text="Checkboxes"i
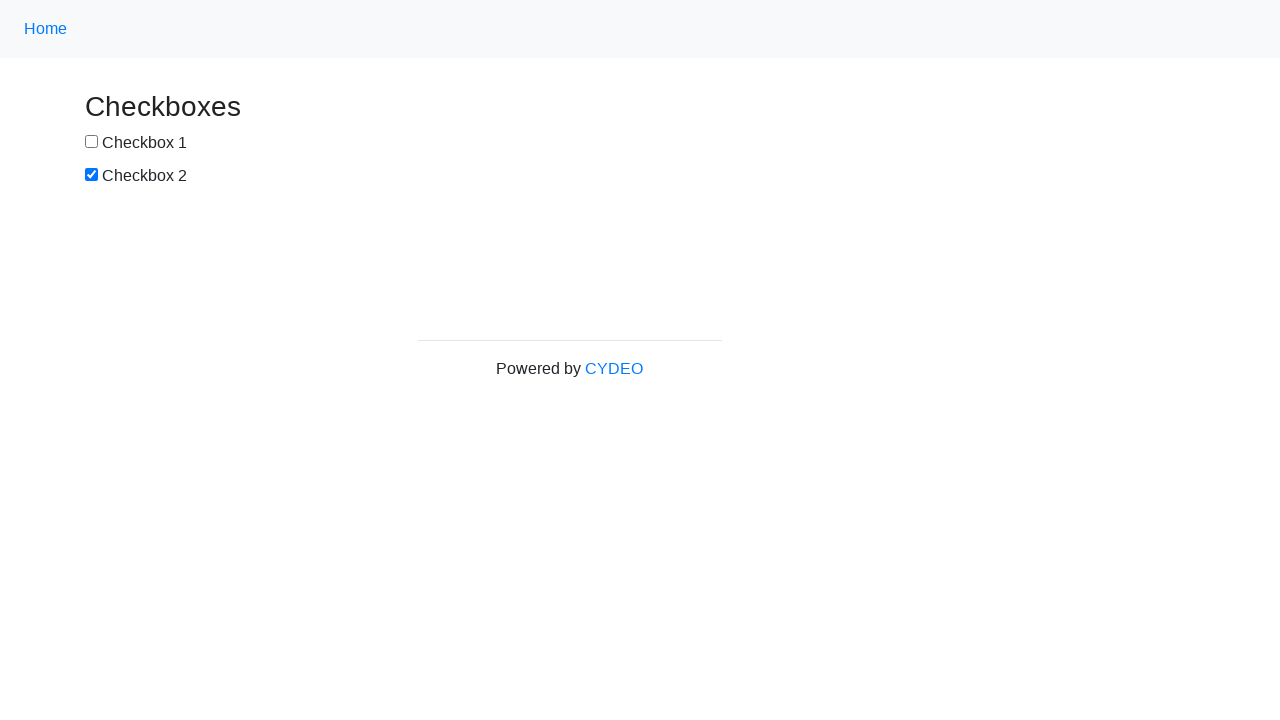

Unchecked the second checkbox (#box2) at (92, 175) on #box2
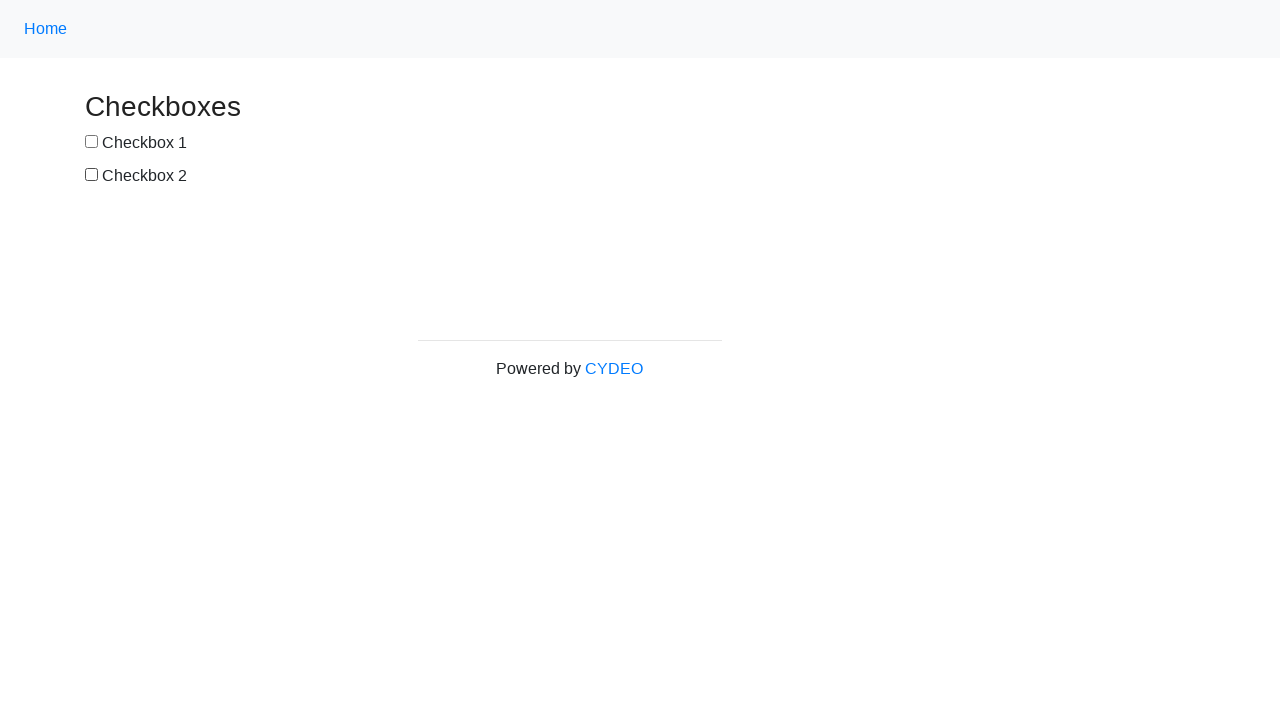

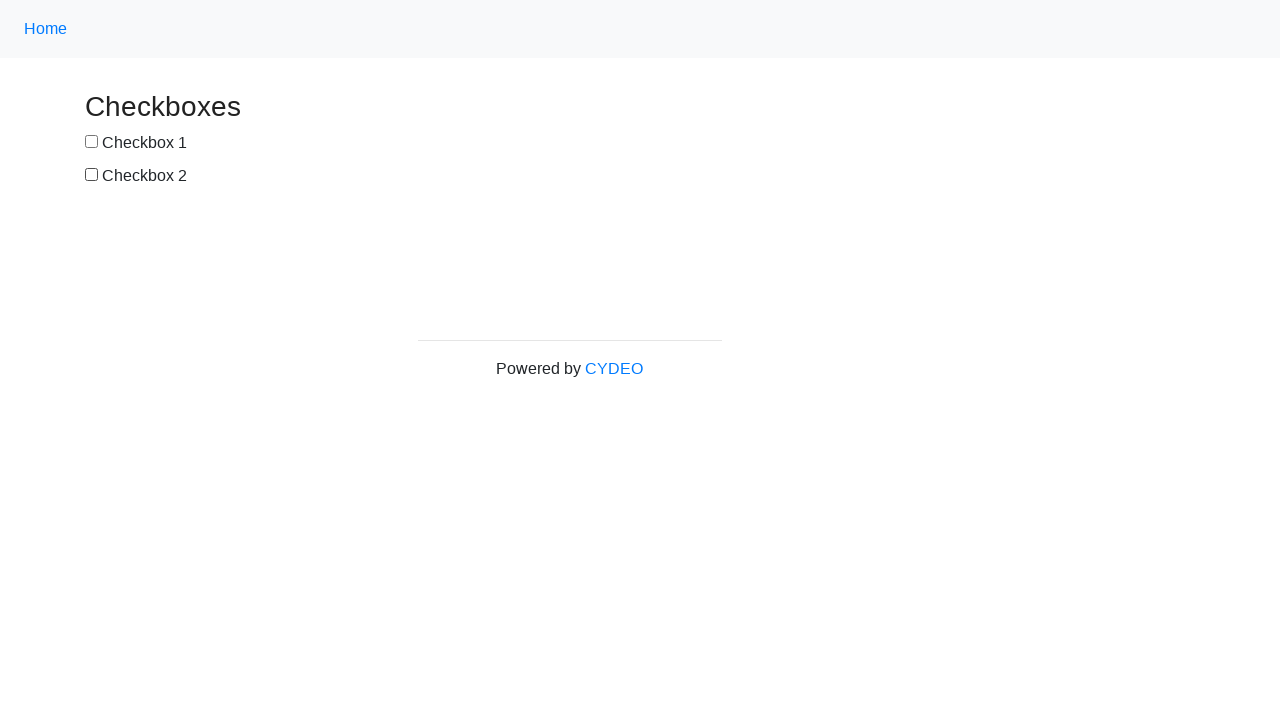